Tests dropdown menu functionality by navigating to a demo page, iterating through dropdown options, and selecting "Bermuda" from the country dropdown.

Starting URL: https://www.globalsqa.com/demo-site/select-dropdown-menu/

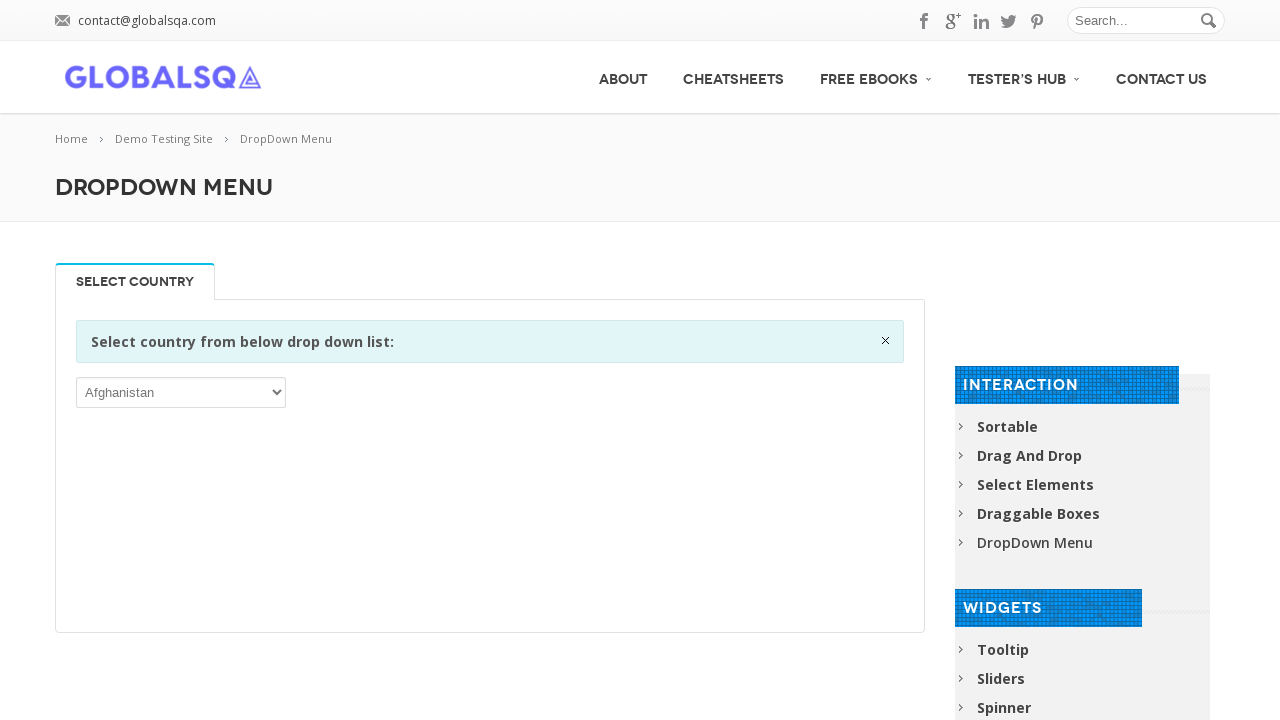

Waited for dropdown selector to be visible
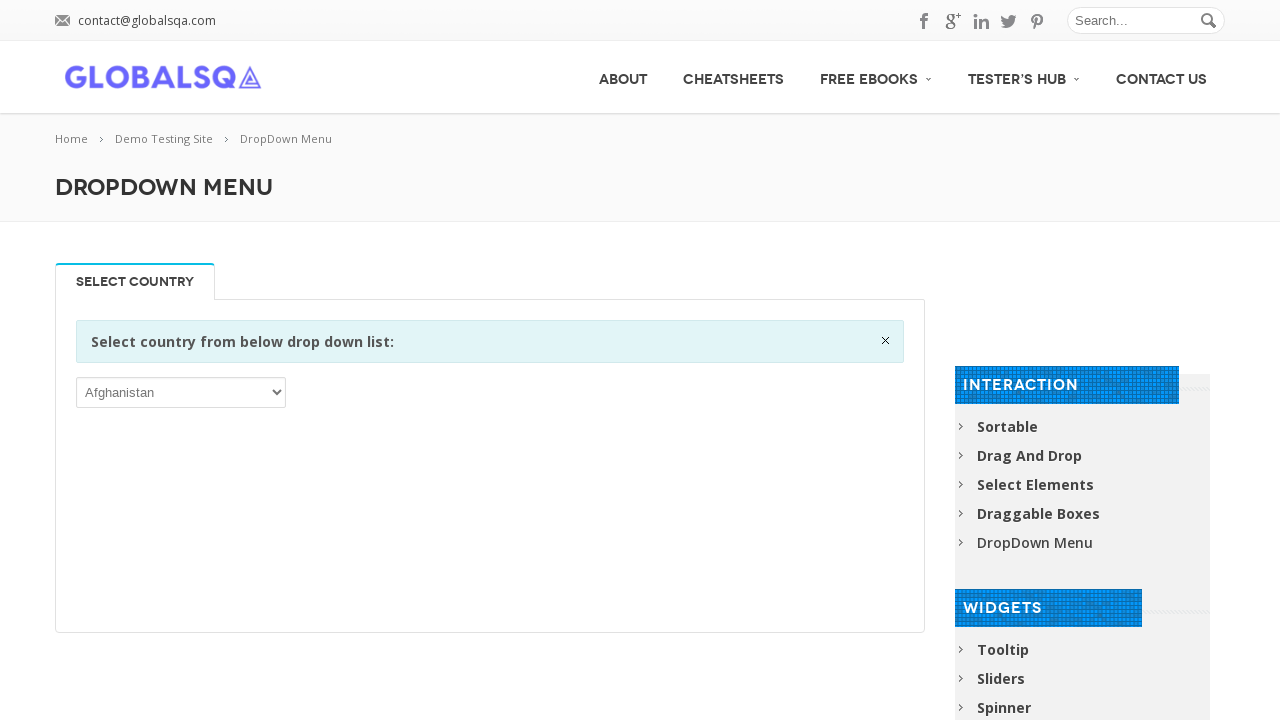

Selected 'Bermuda' from the country dropdown on select
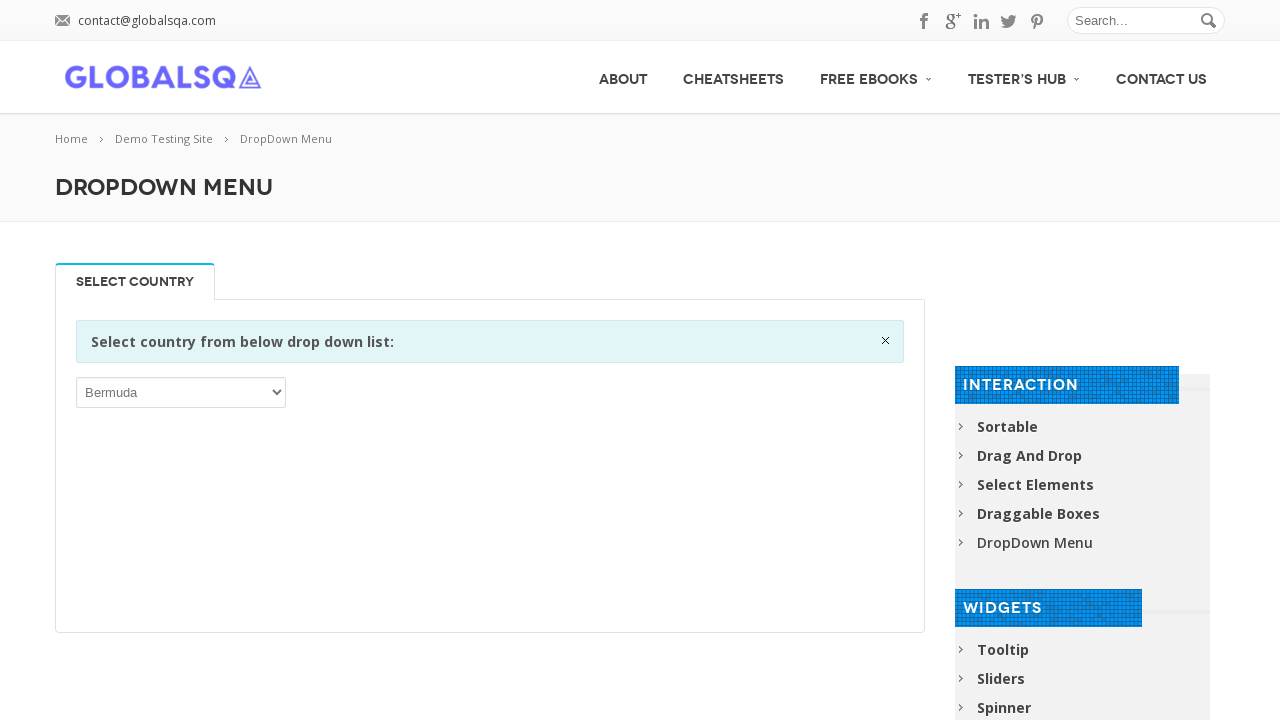

Waited 1 second to observe the selection
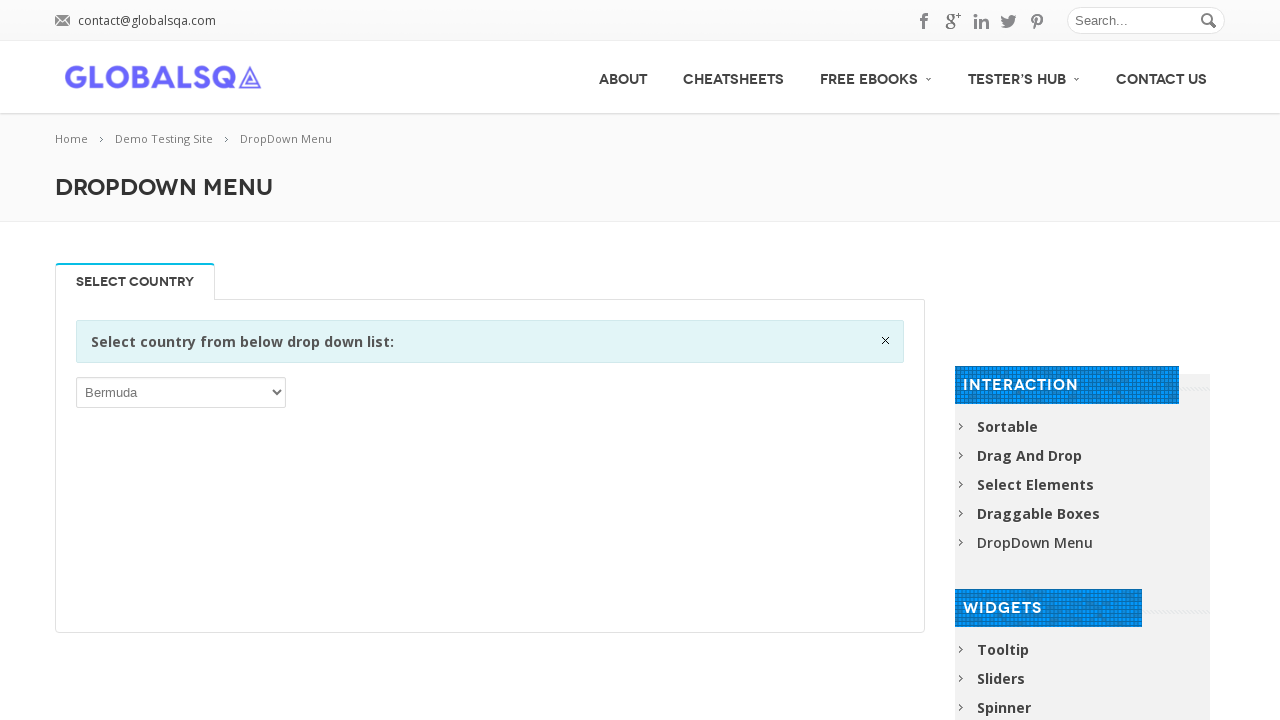

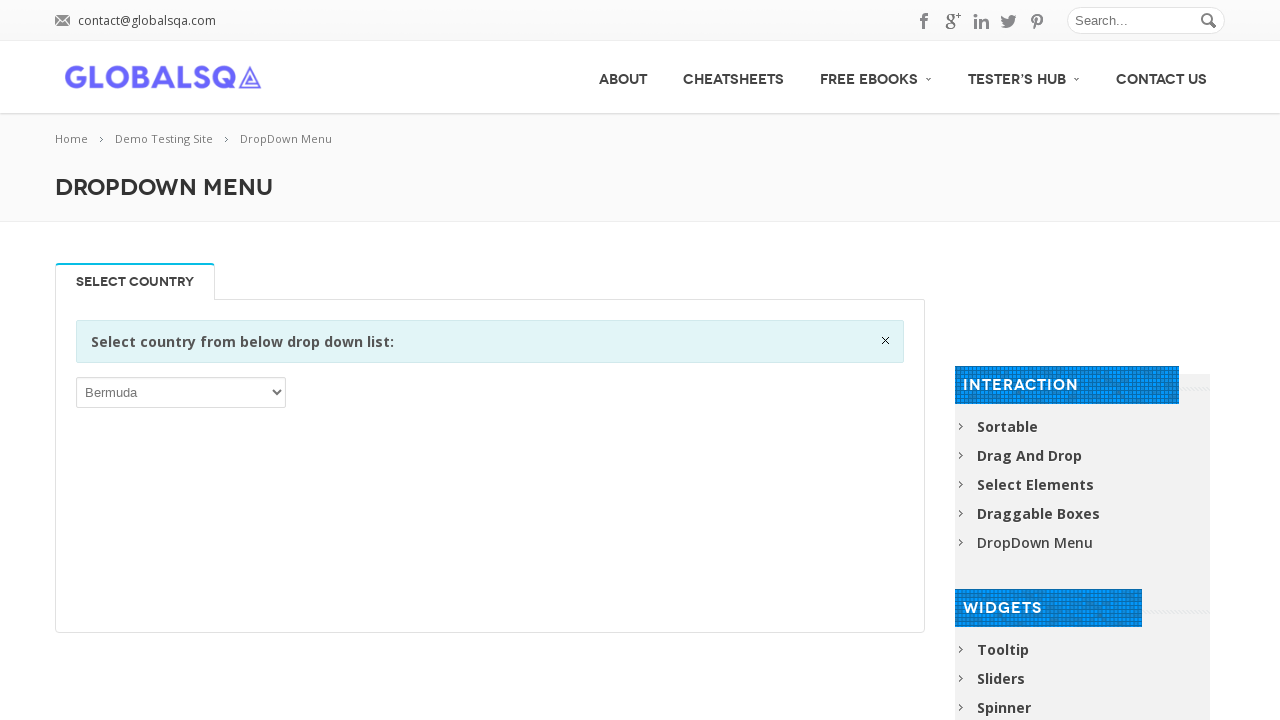